Tests notification message functionality by clicking a button and verifying that a notification message appears

Starting URL: http://the-internet.herokuapp.com/notification_message_rendered

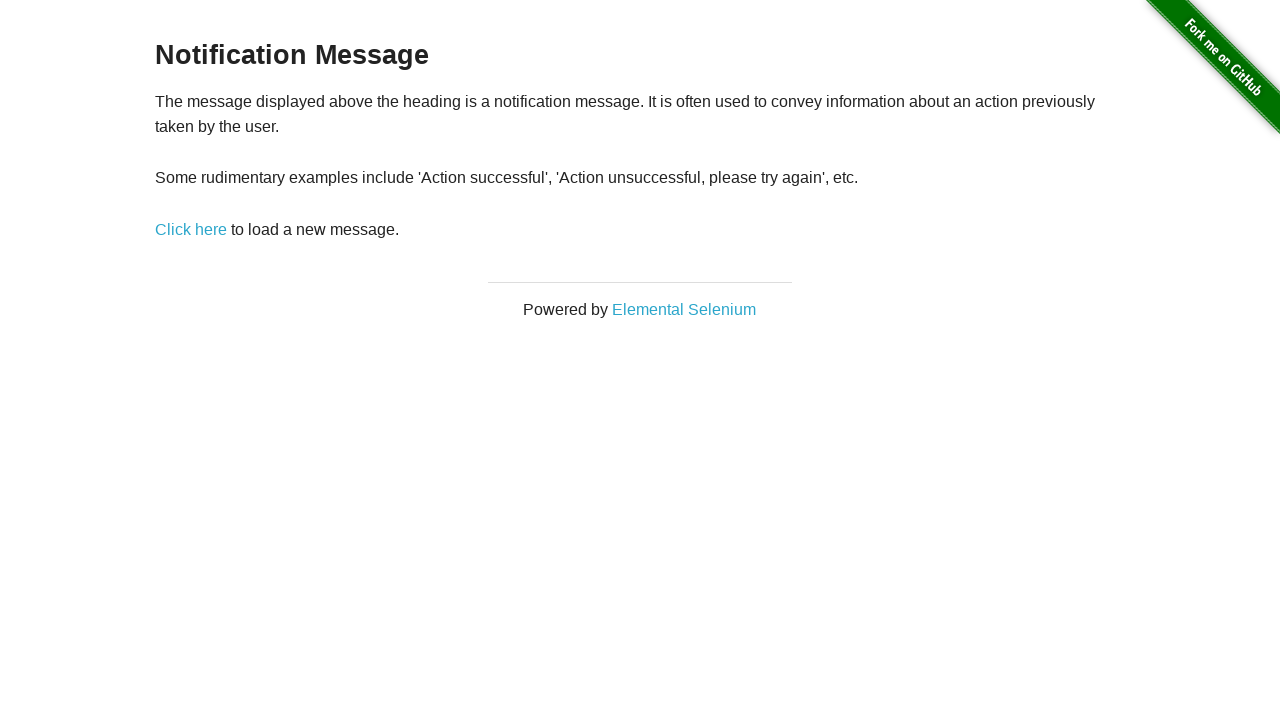

Clicked the notification message button at (191, 229) on a[href='/notification_message']
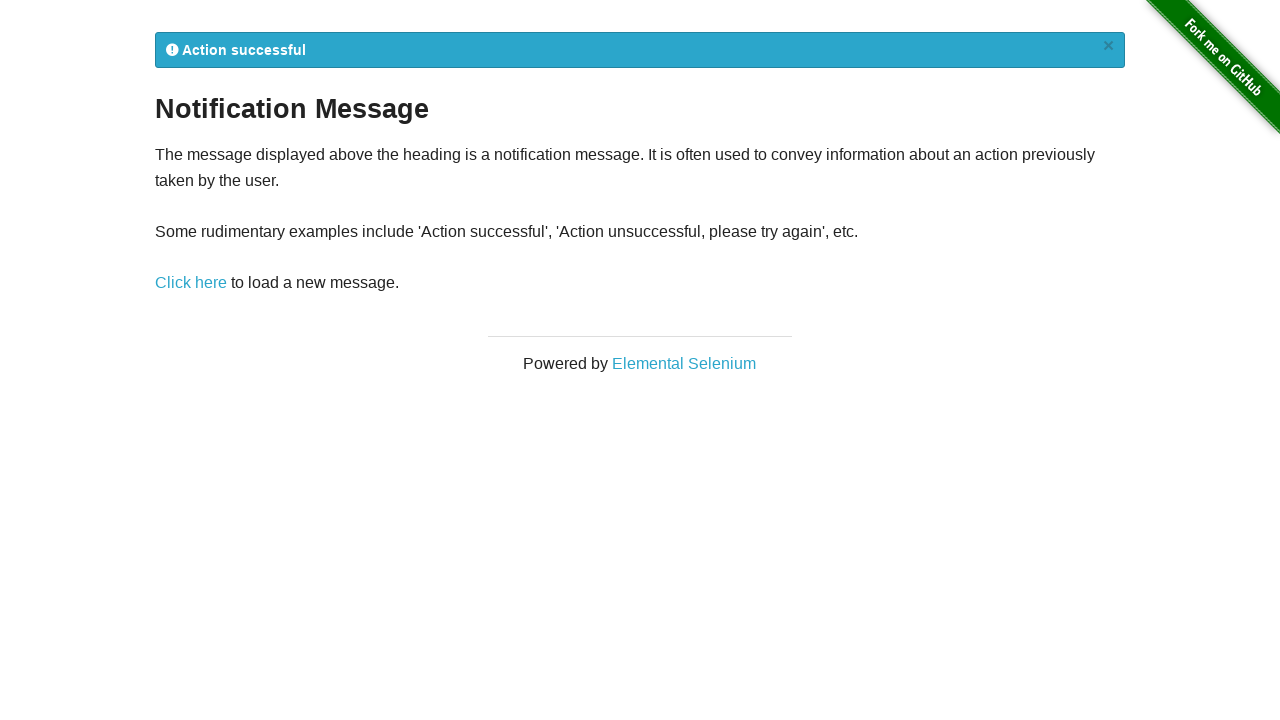

Notification message appeared on screen
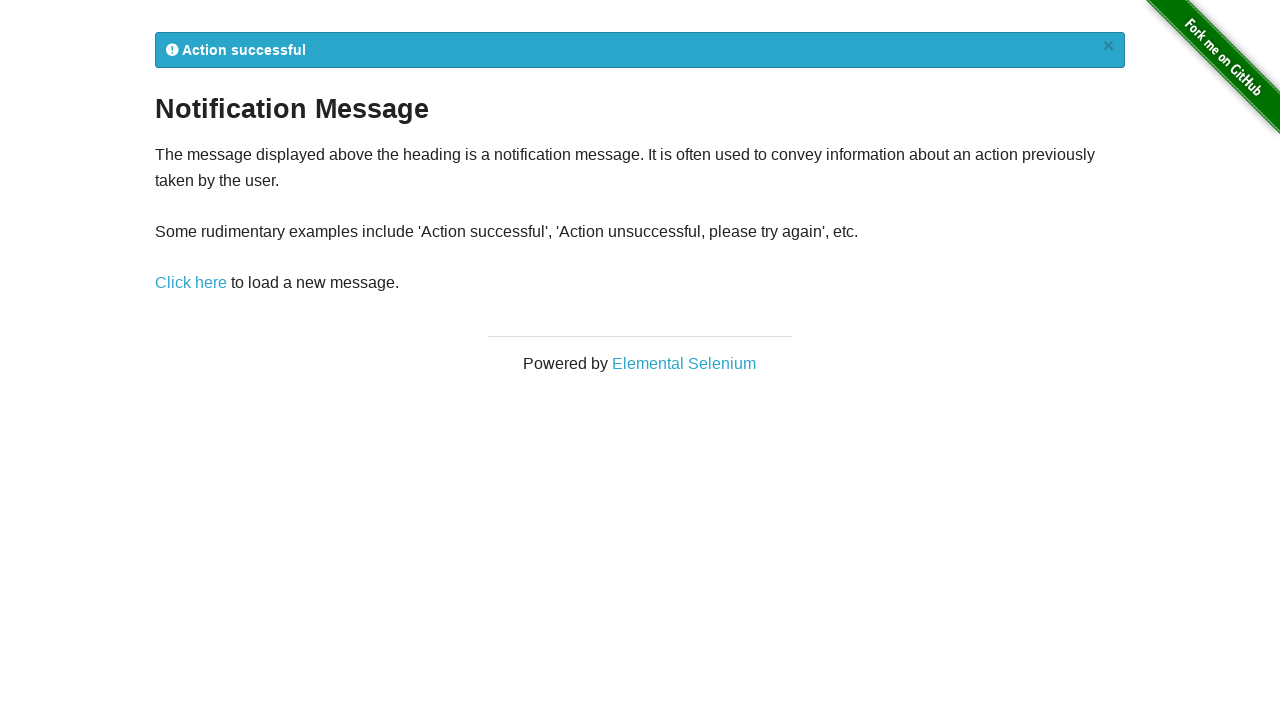

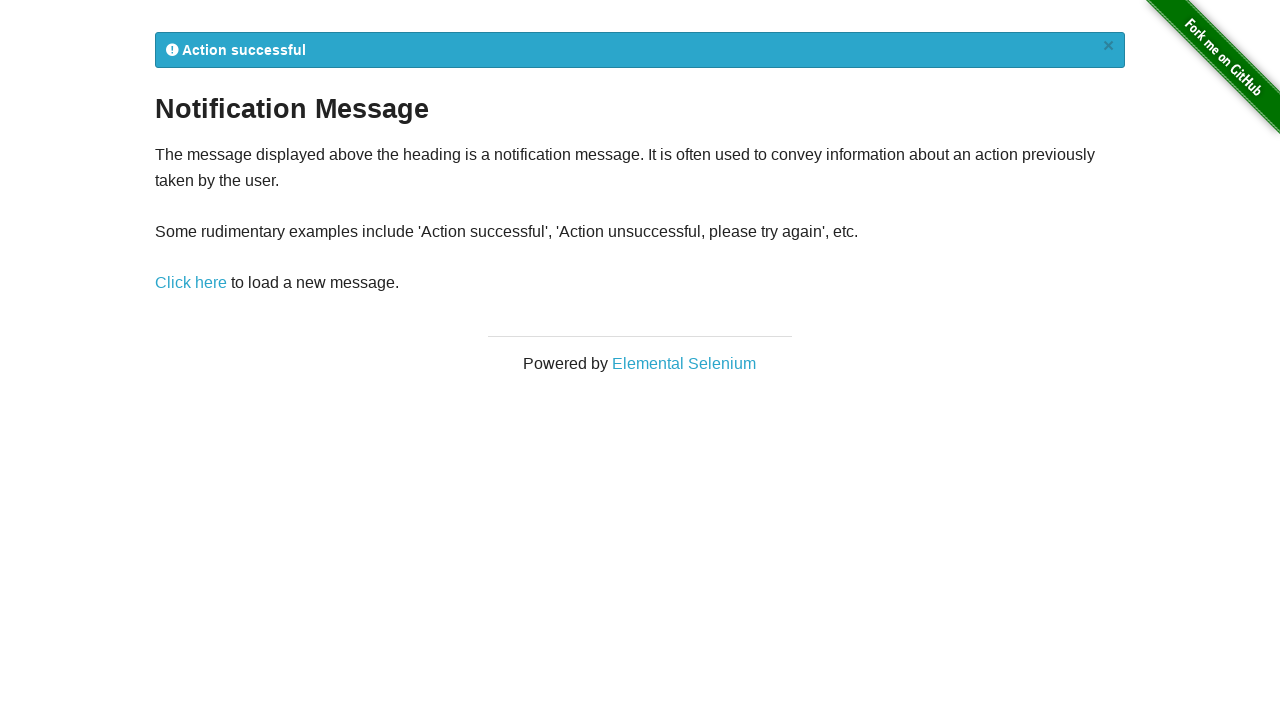